Navigates to the OrangeHRM login page and verifies that the page title is 'OrangeHRM'

Starting URL: https://opensource-demo.orangehrmlive.com/web/index.php/auth/login

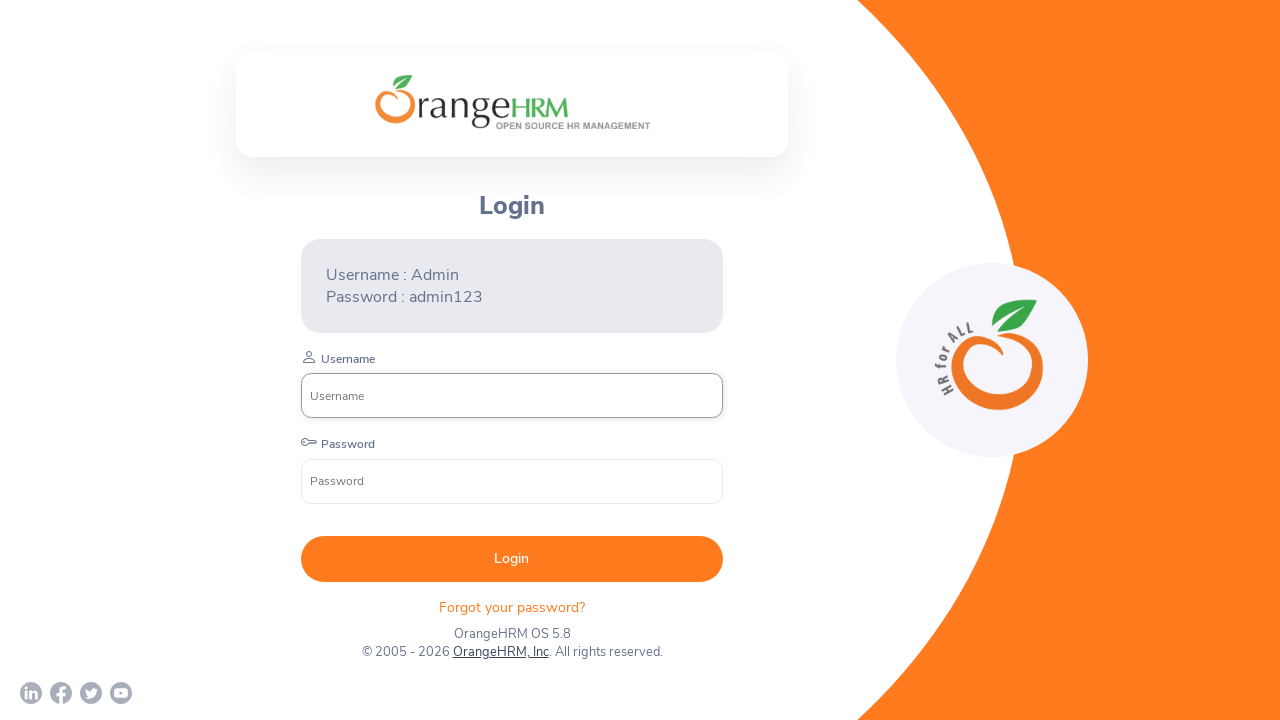

Navigated to OrangeHRM login page
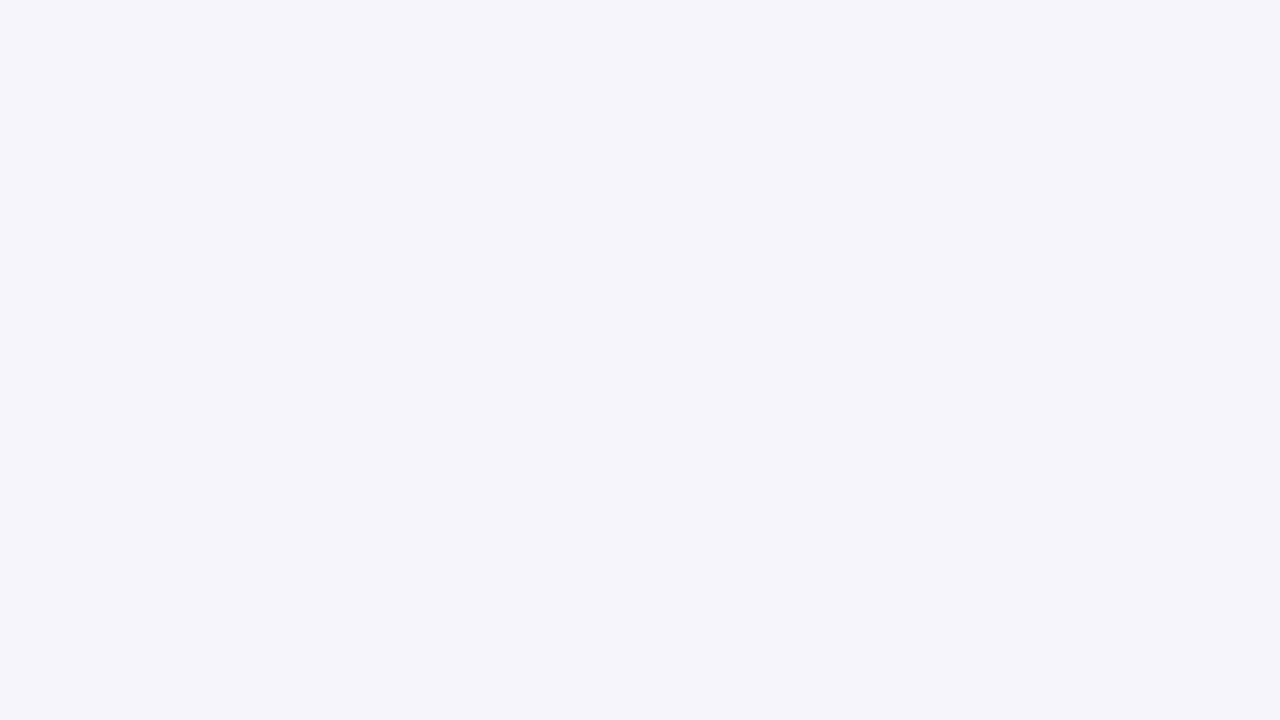

Verified page title is 'OrangeHRM'
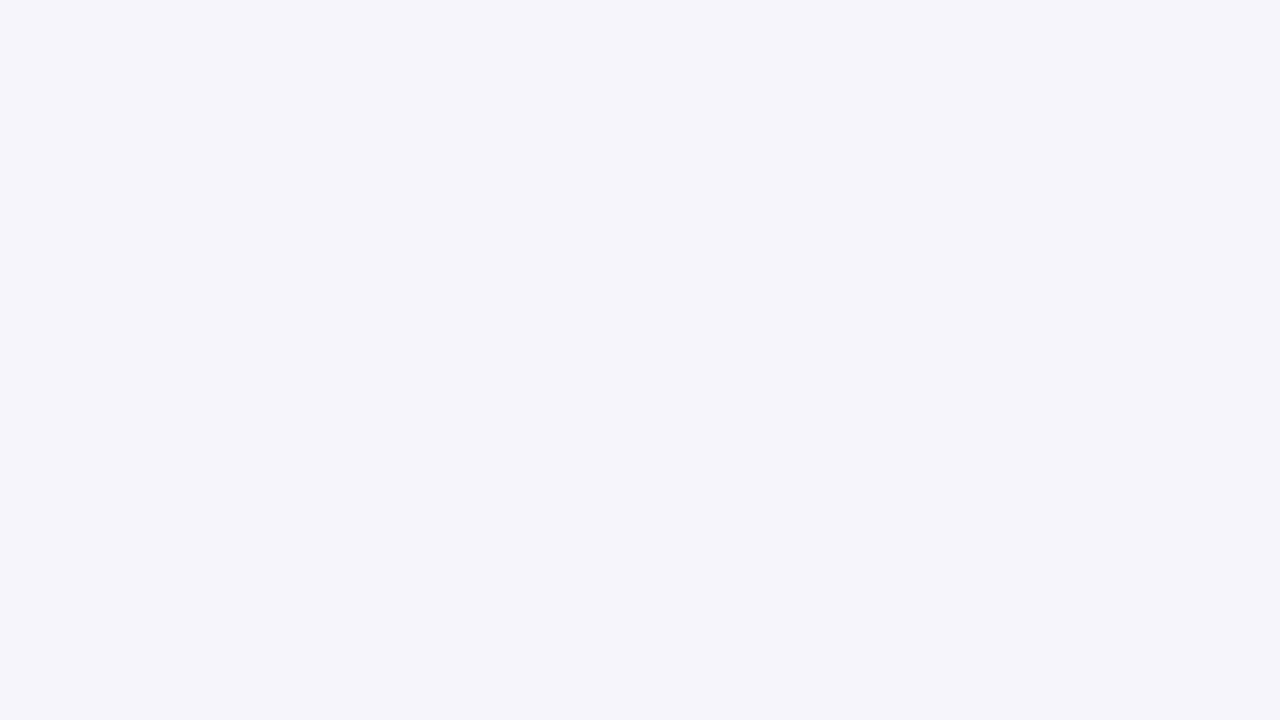

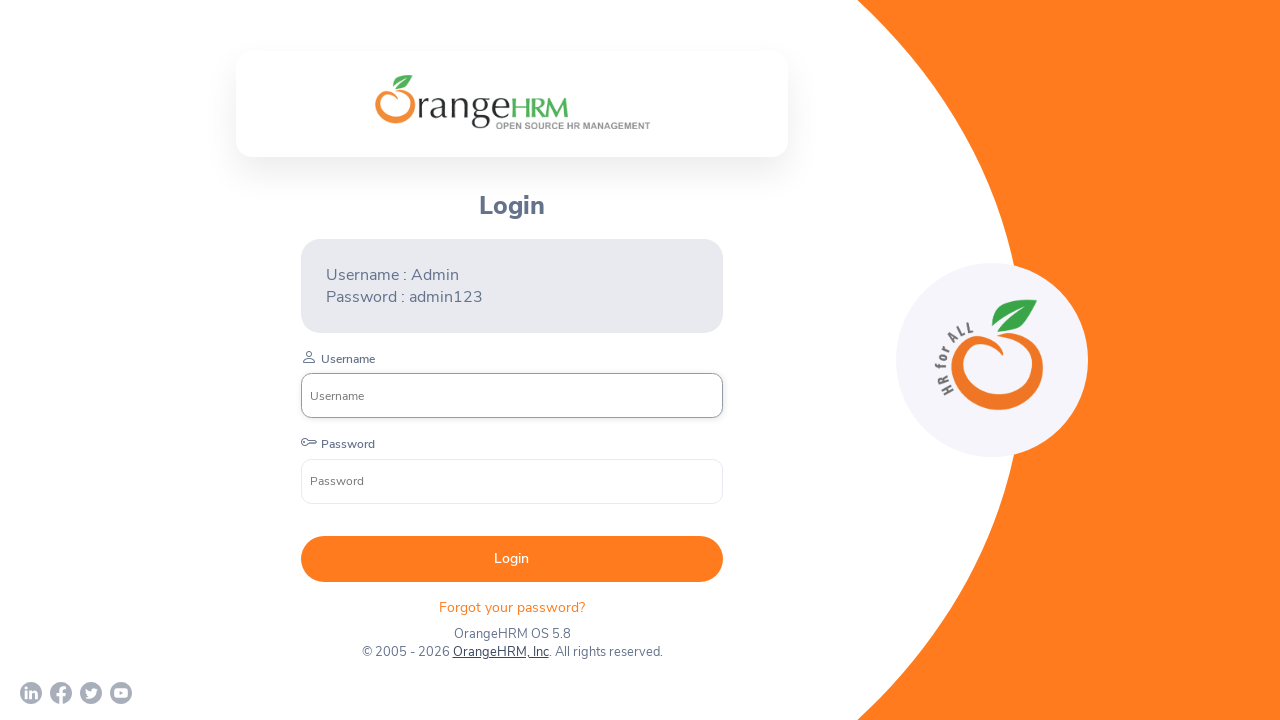